Simply navigates to GoDaddy homepage and verifies the URL loaded correctly.

Starting URL: https://www.godaddy.com/

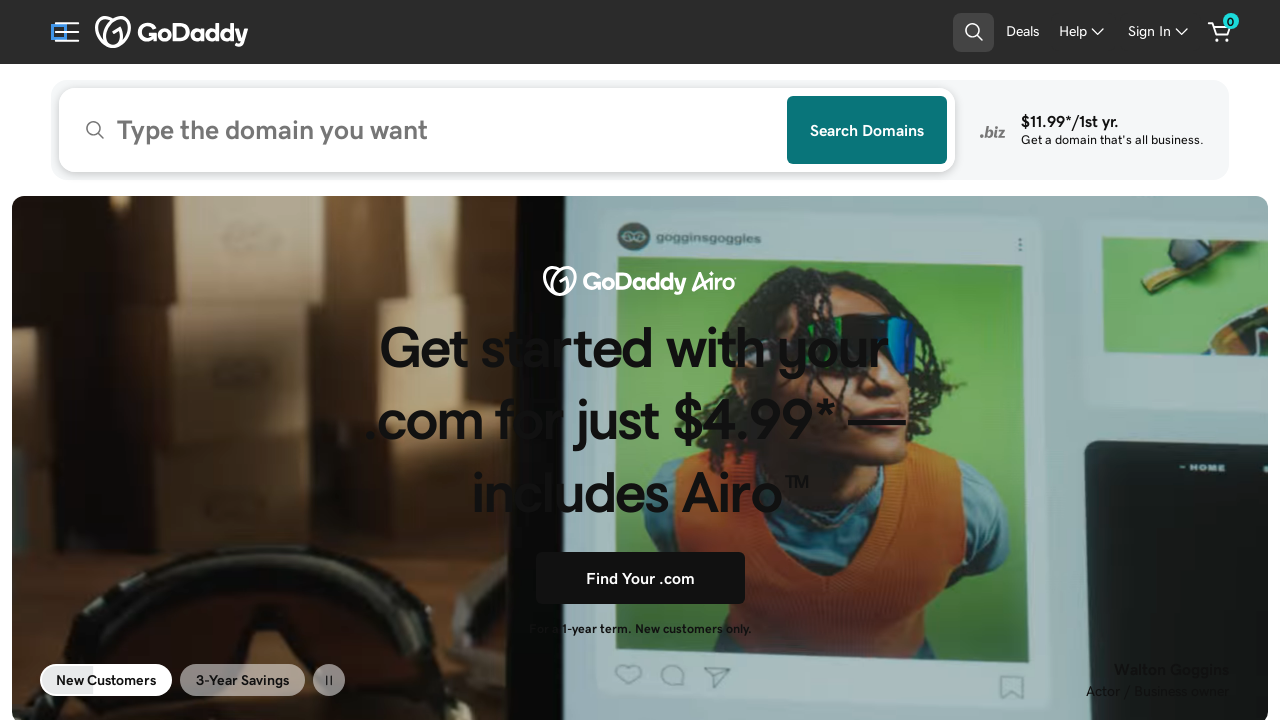

Navigated to GoDaddy homepage
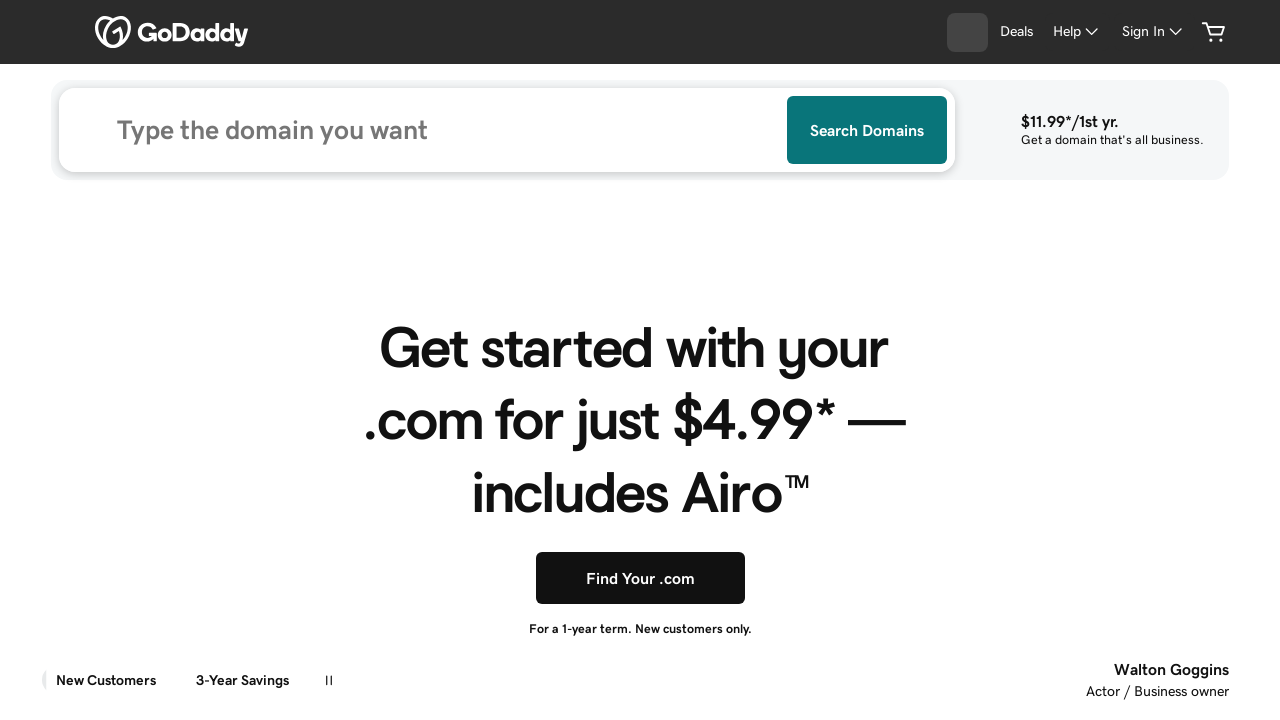

Waited for page DOM content to load
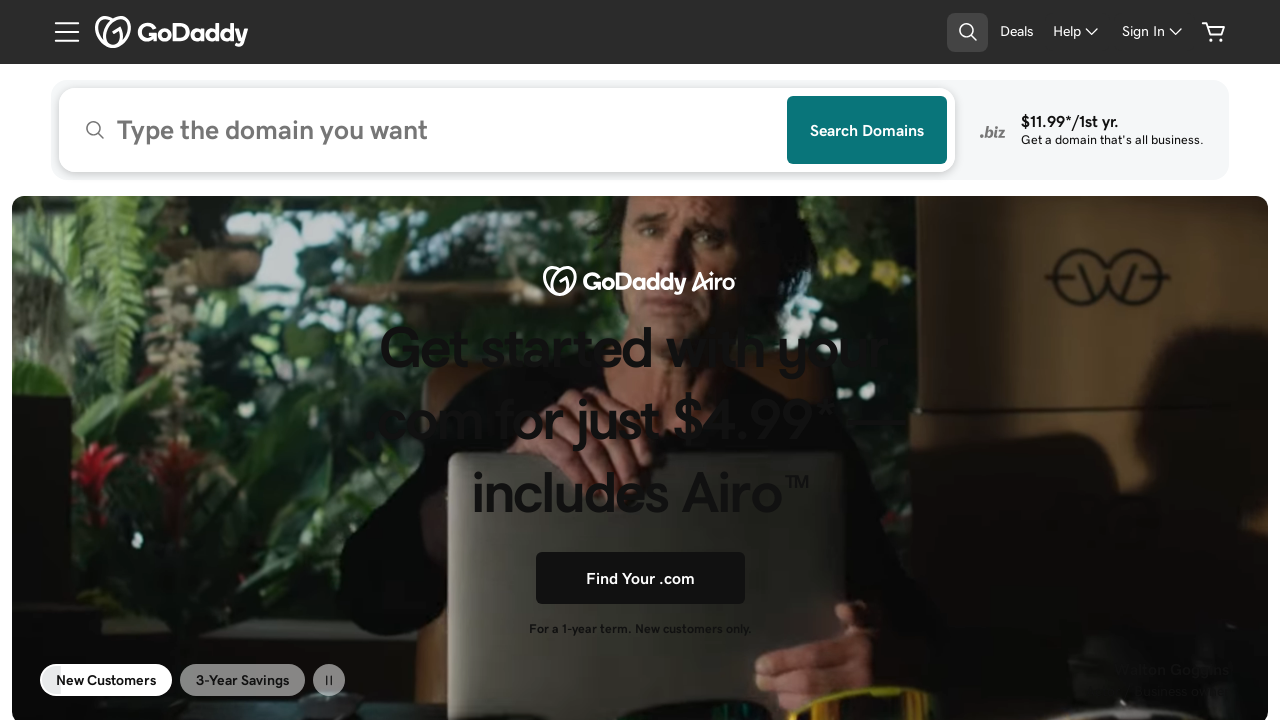

Verified URL matches expected GoDaddy homepage URL
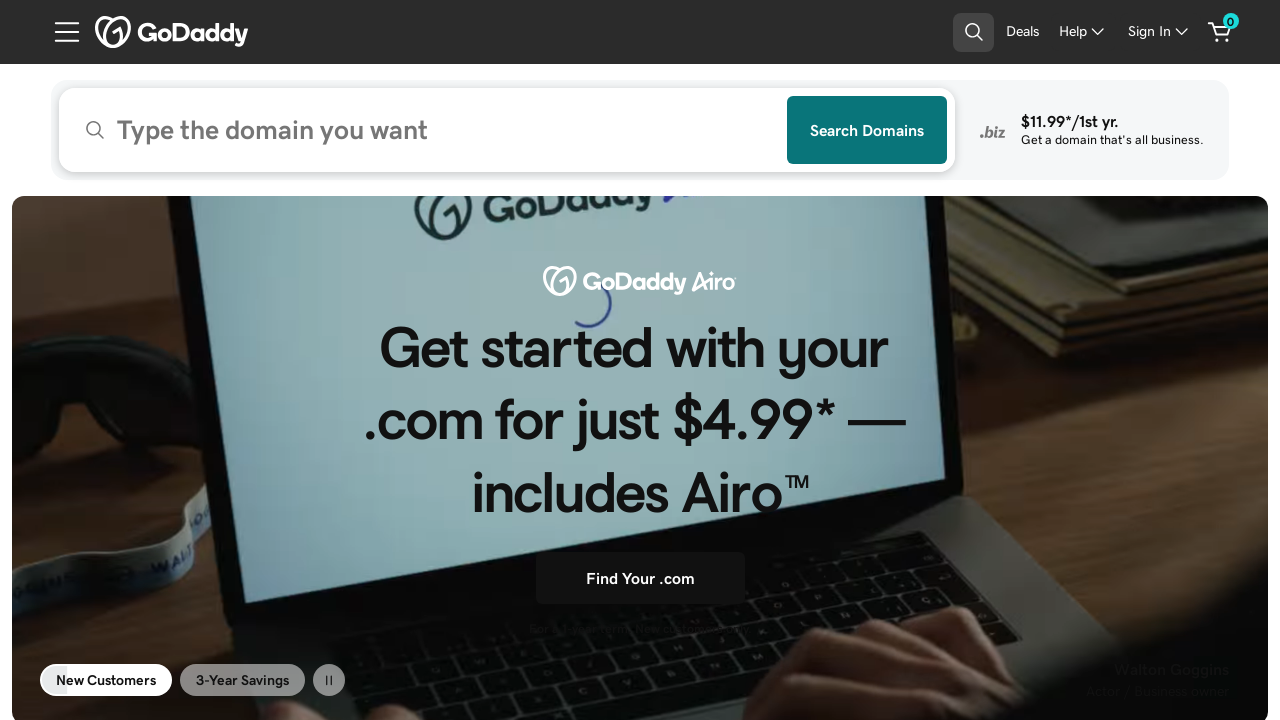

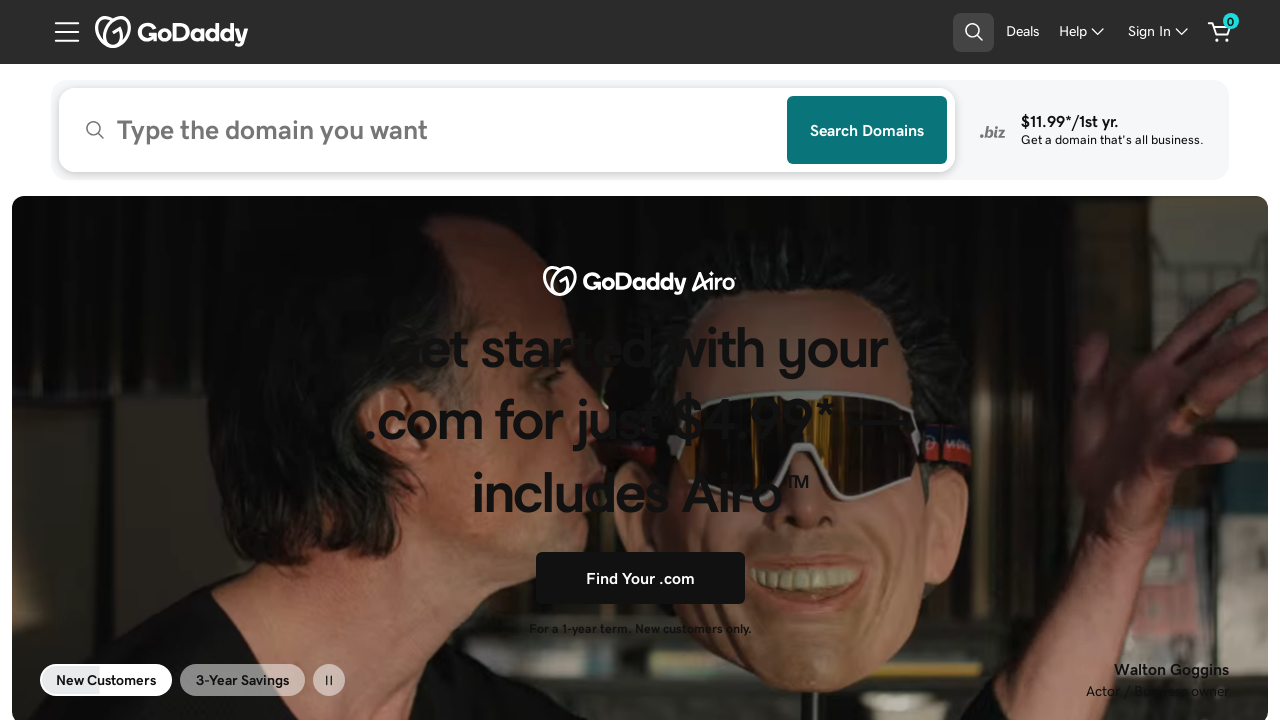